Tests new tab functionality by clicking button to open new tab and navigating to verify content

Starting URL: https://demoqa.com/browser-windows

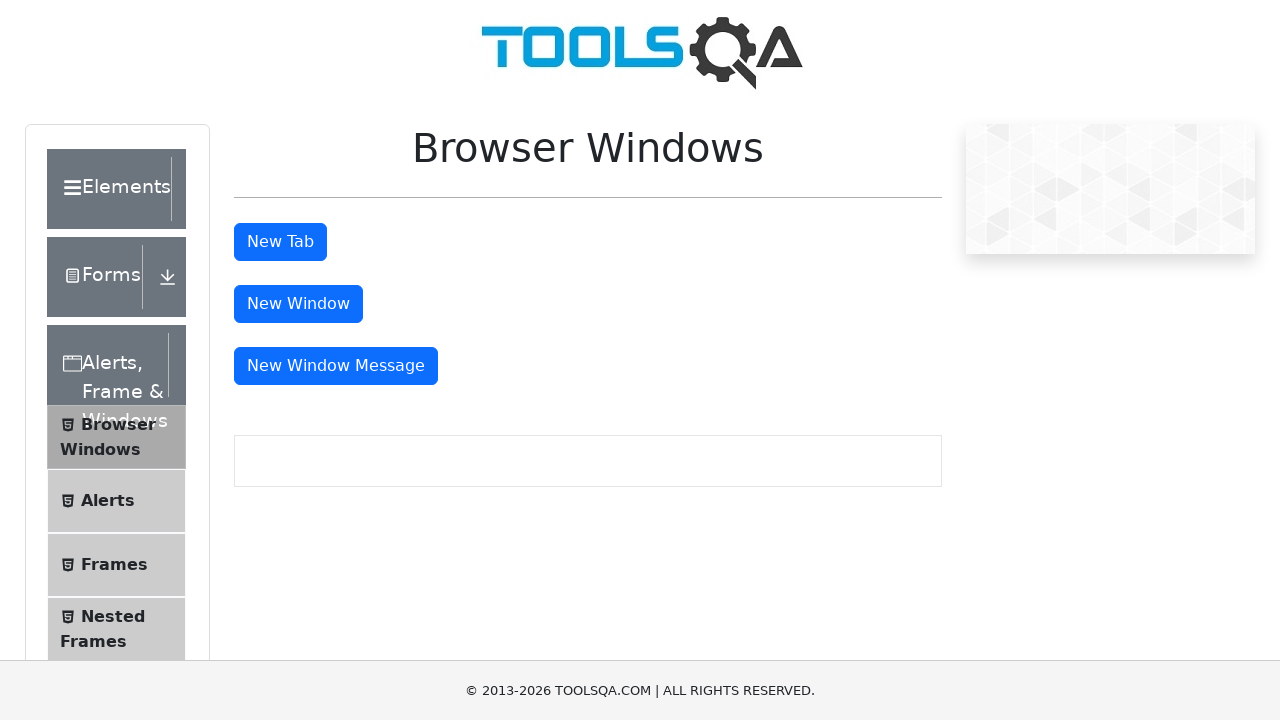

Verified new tab button is enabled
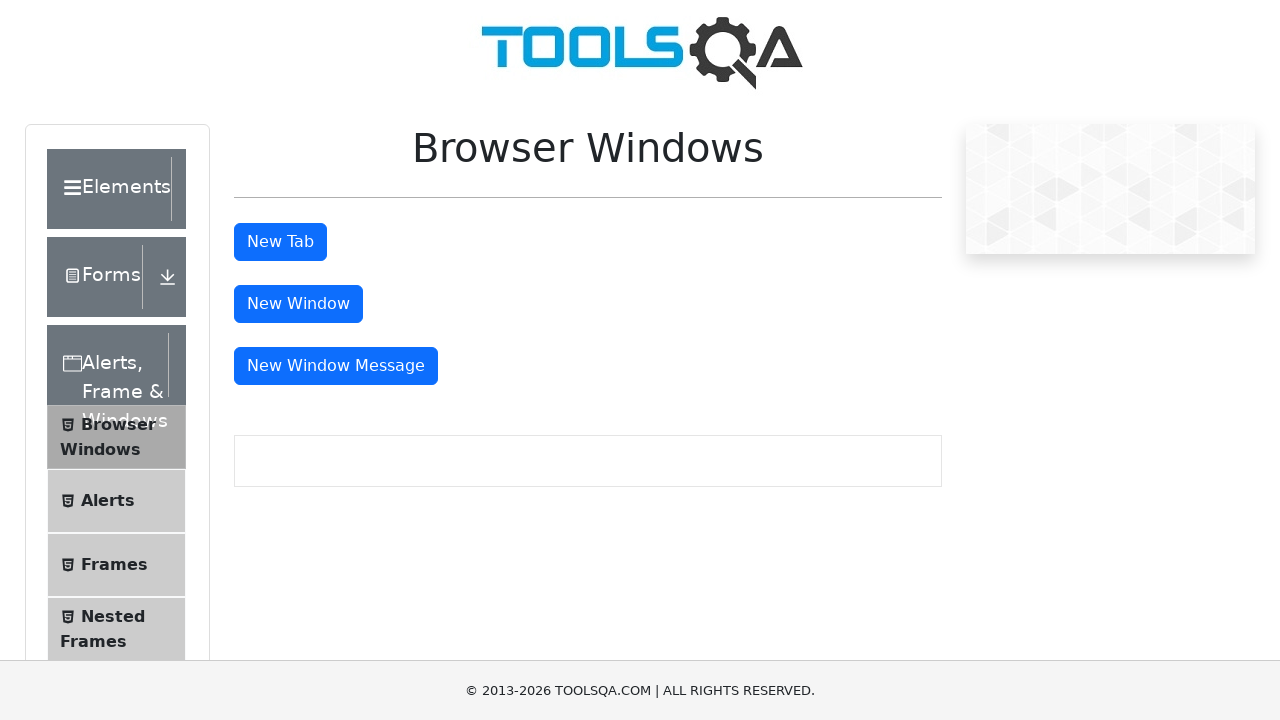

Clicked new tab button to open new tab at (280, 242) on xpath=//button[@id='tabButton']
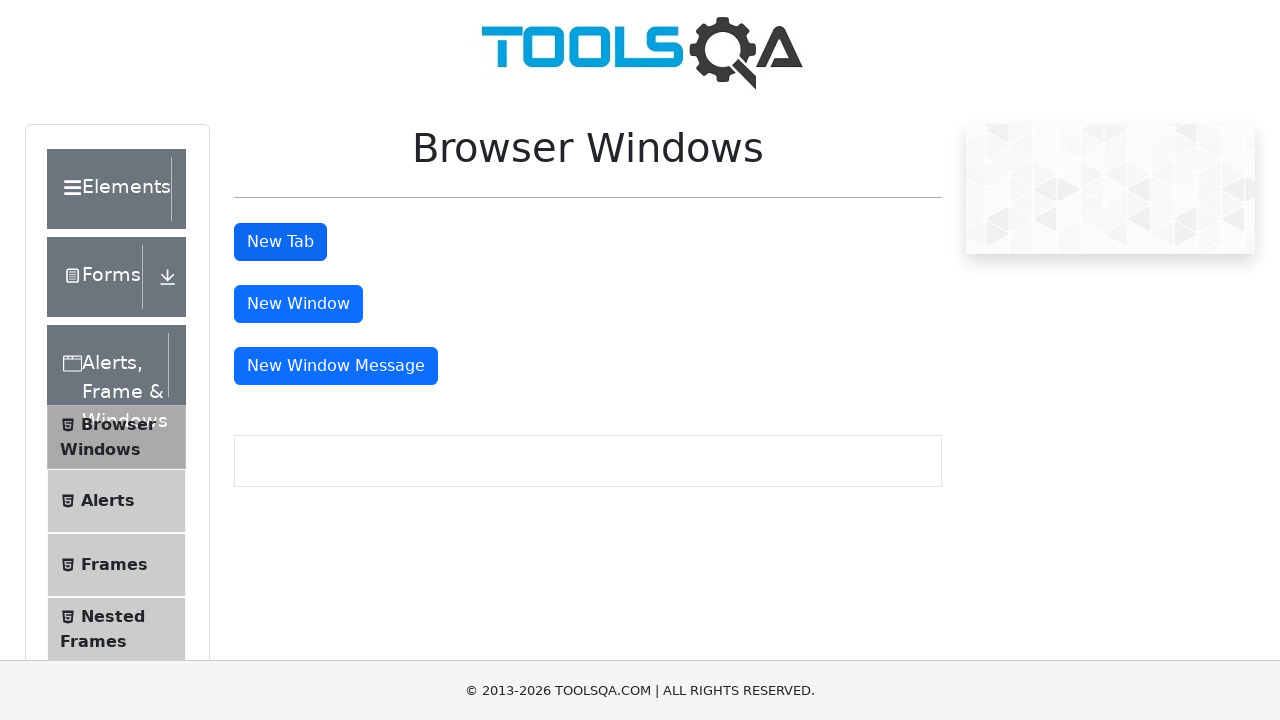

Navigated to sample page at https://demoqa.com/sample
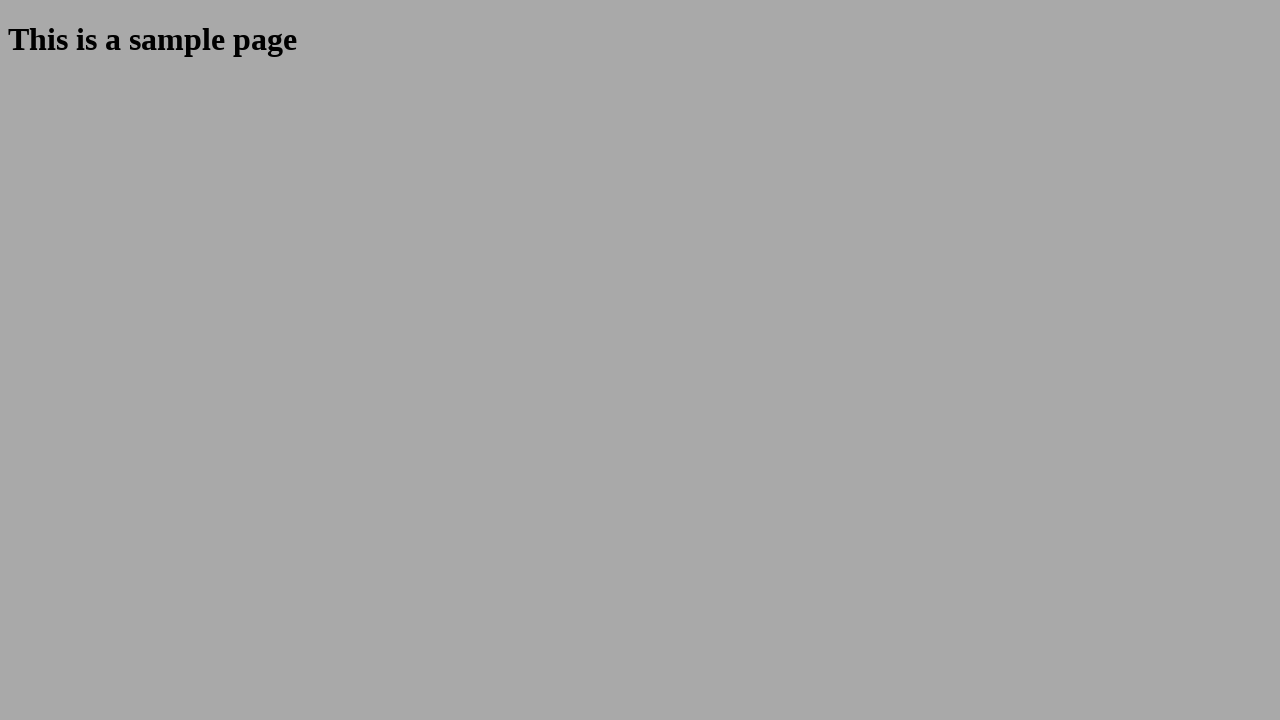

Verified sample page heading displays 'This is a sample page'
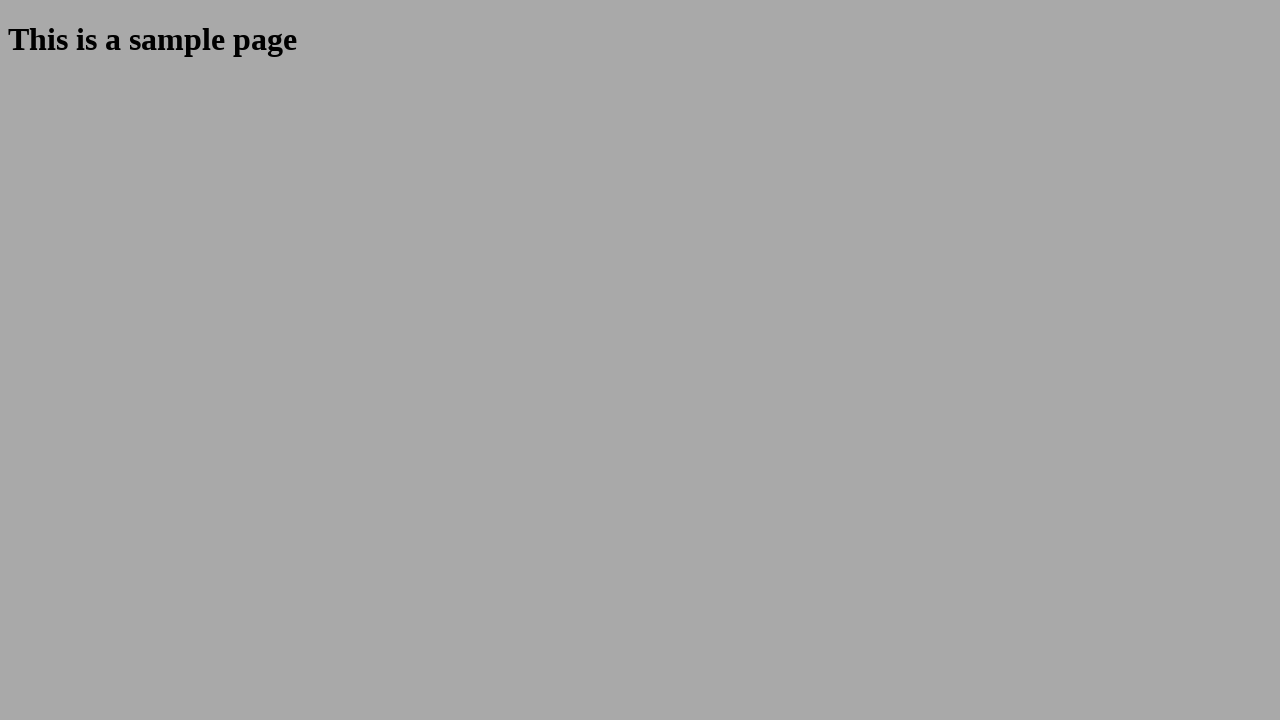

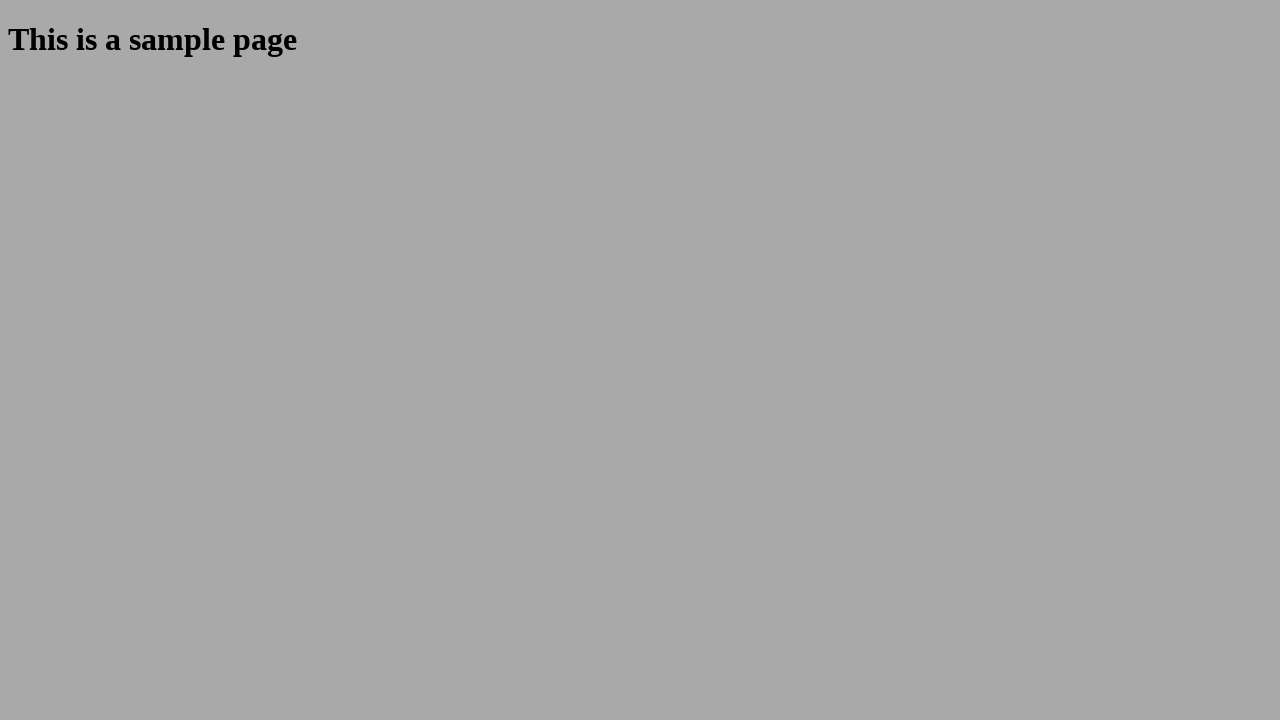